Tests drag and drop functionality on jQueryUI demo page by dragging an element from source to target within an iframe

Starting URL: https://jqueryui.com/droppable/

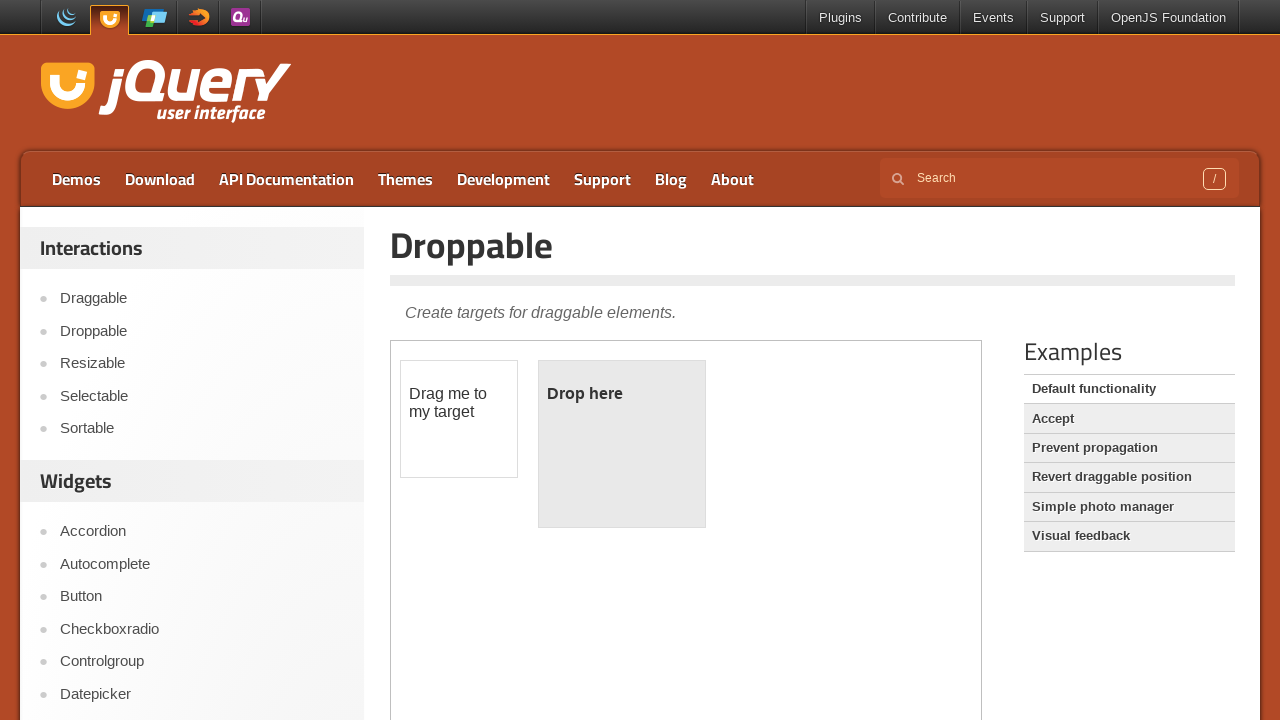

Navigated to jQueryUI droppable demo page
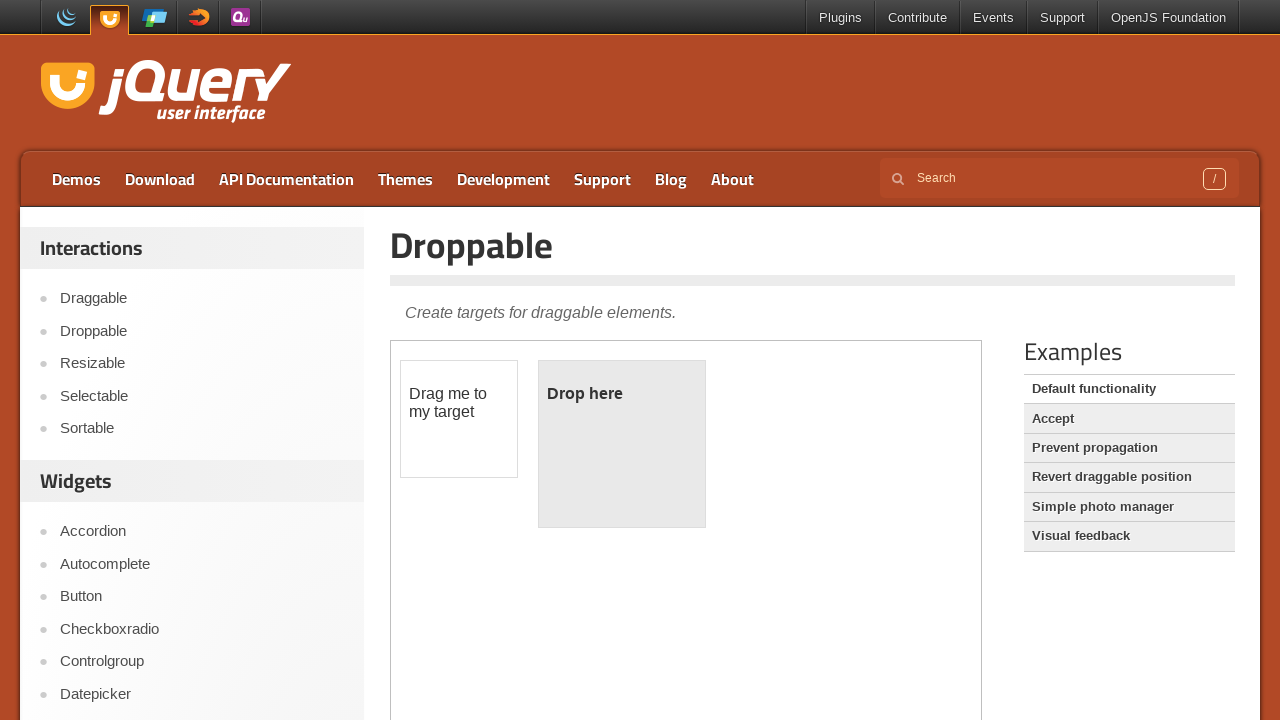

Located iframe containing drag and drop elements
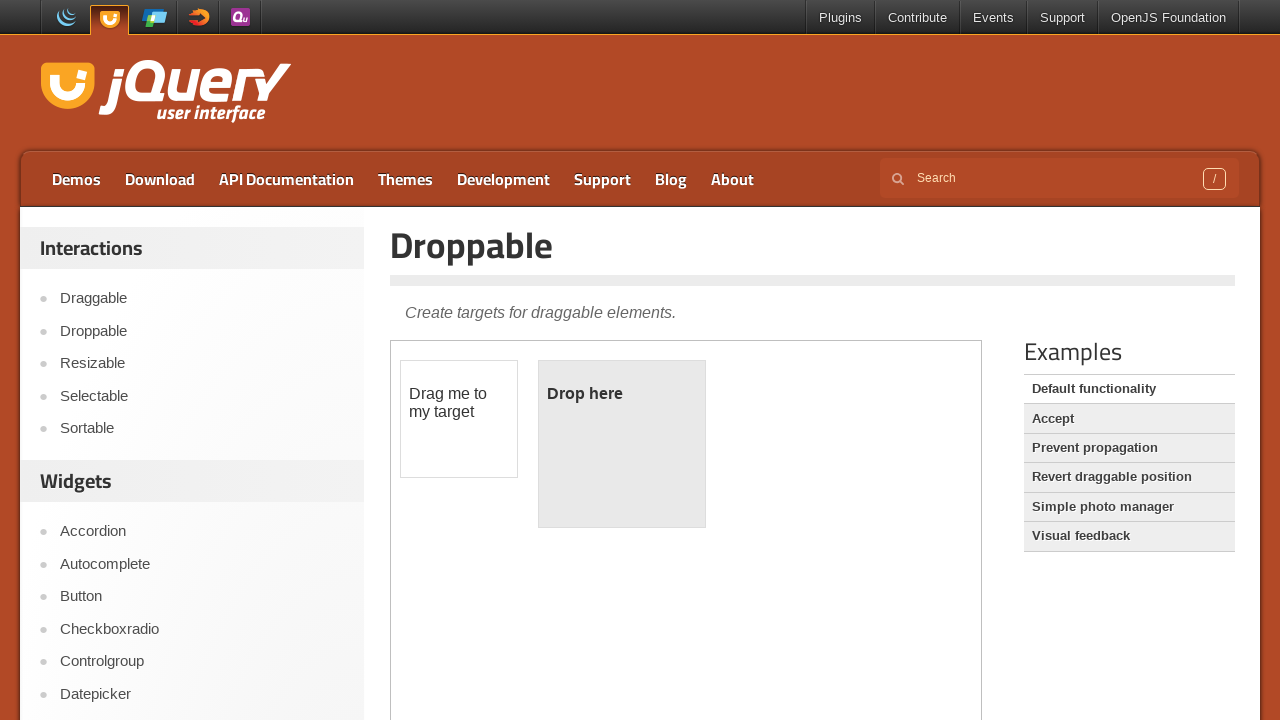

Located draggable source element
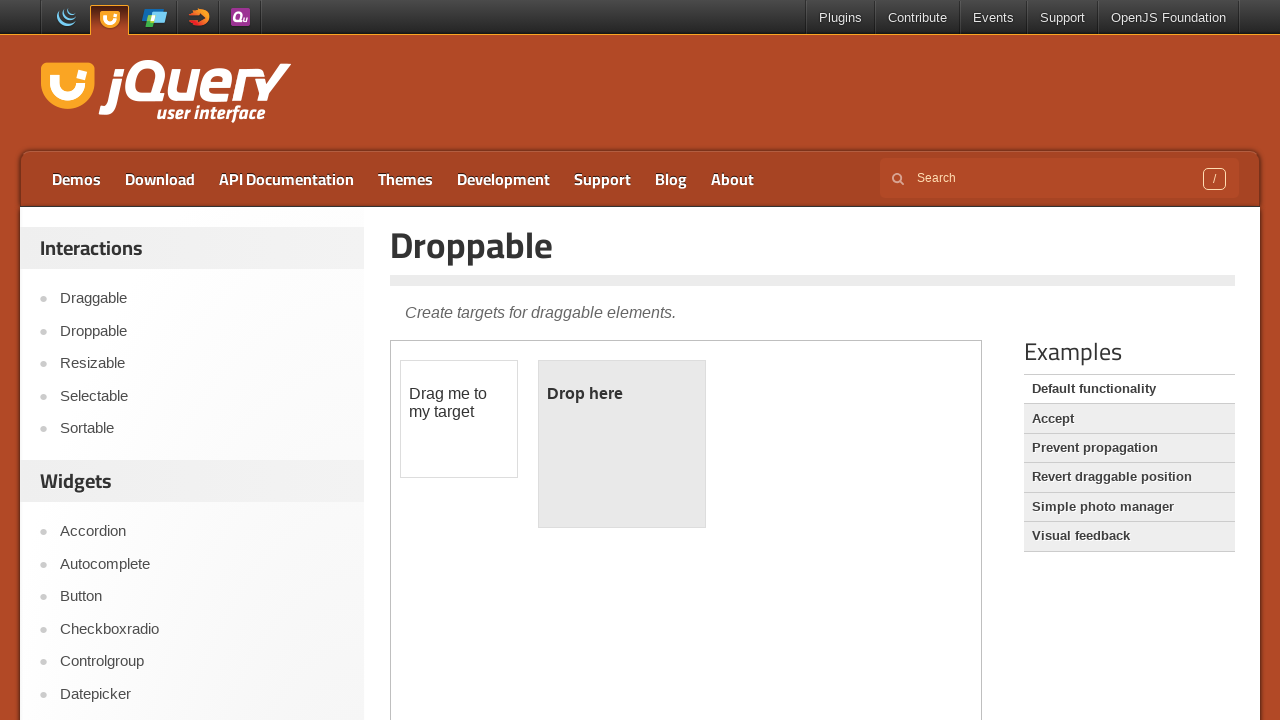

Located droppable target element
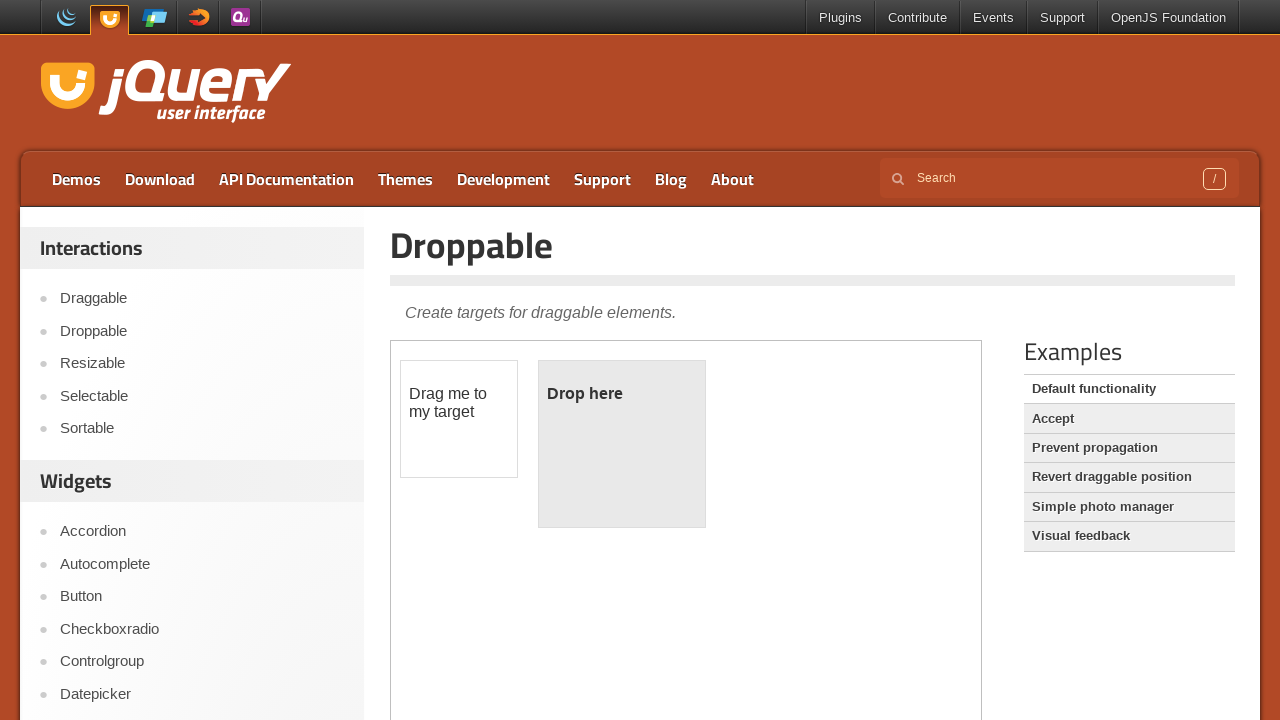

Dragged source element to target element at (622, 444)
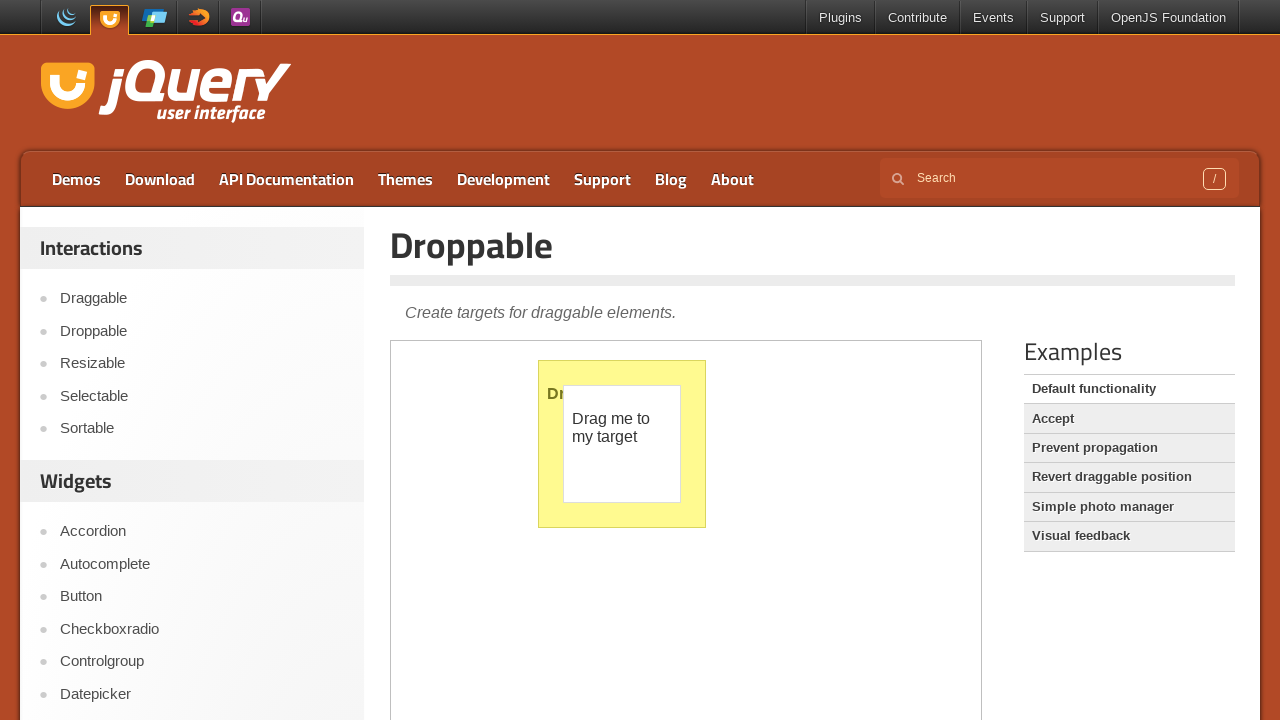

Verified that drop was successful - target element text changed to 'Dropped!'
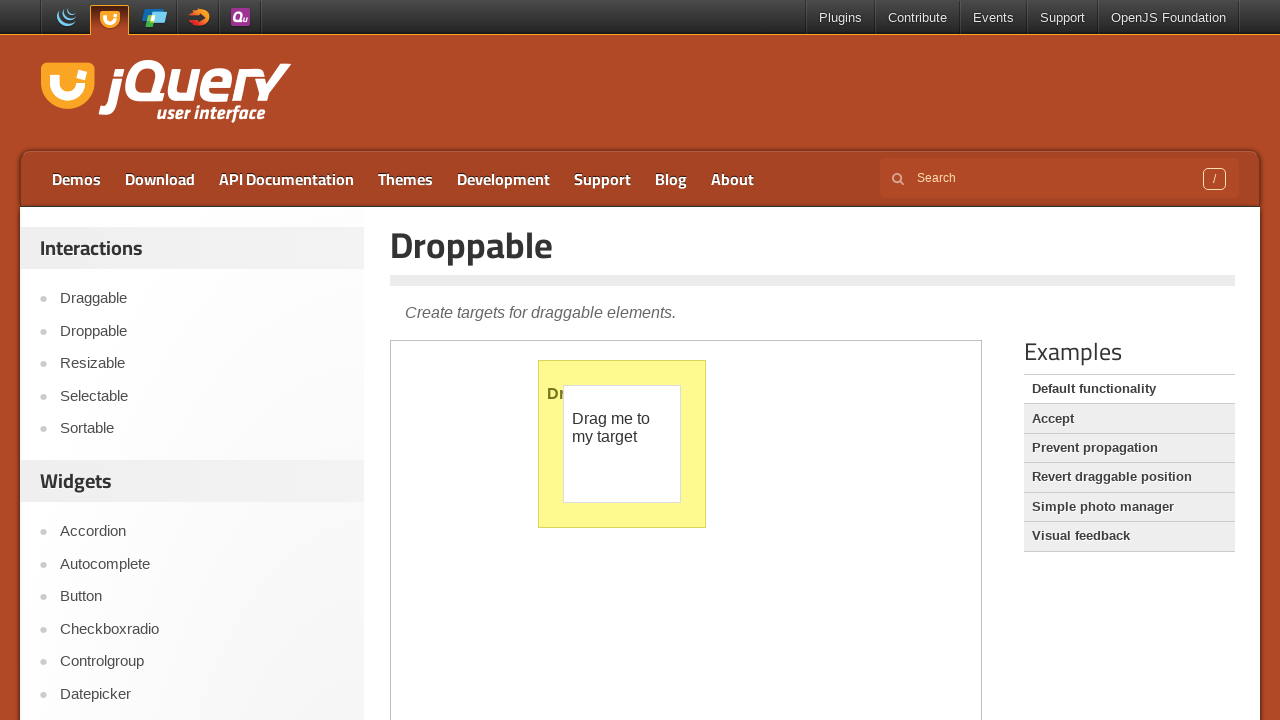

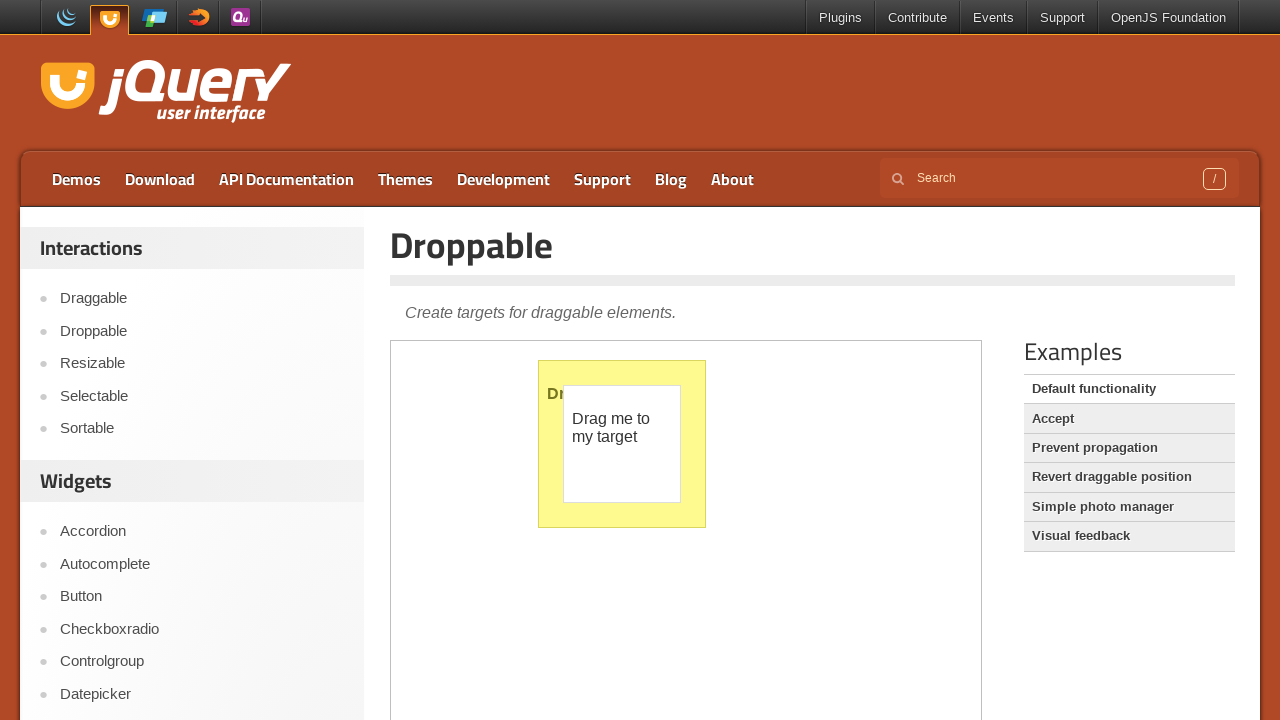